Tests checkbox and radio button selection states by clicking them and verifying their selected status

Starting URL: https://automationfc.github.io/basic-form/index.html

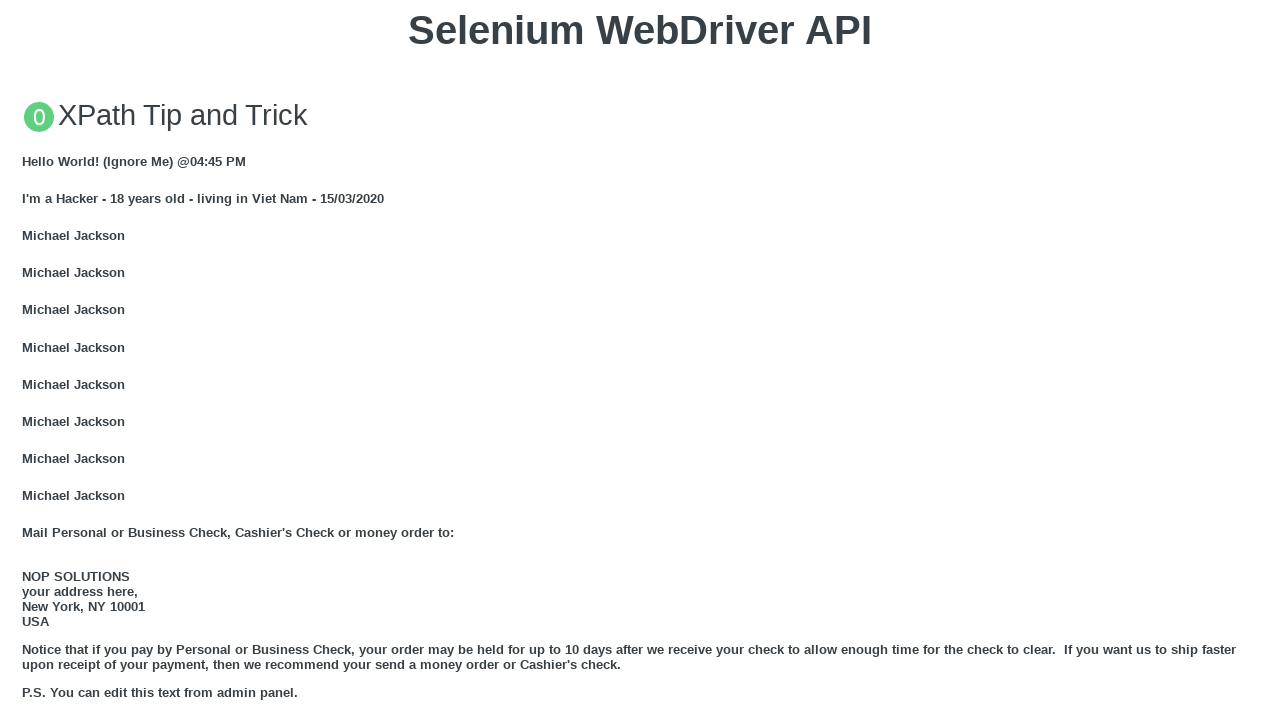

Clicked 'Under 18' radio button at (28, 360) on #under_18
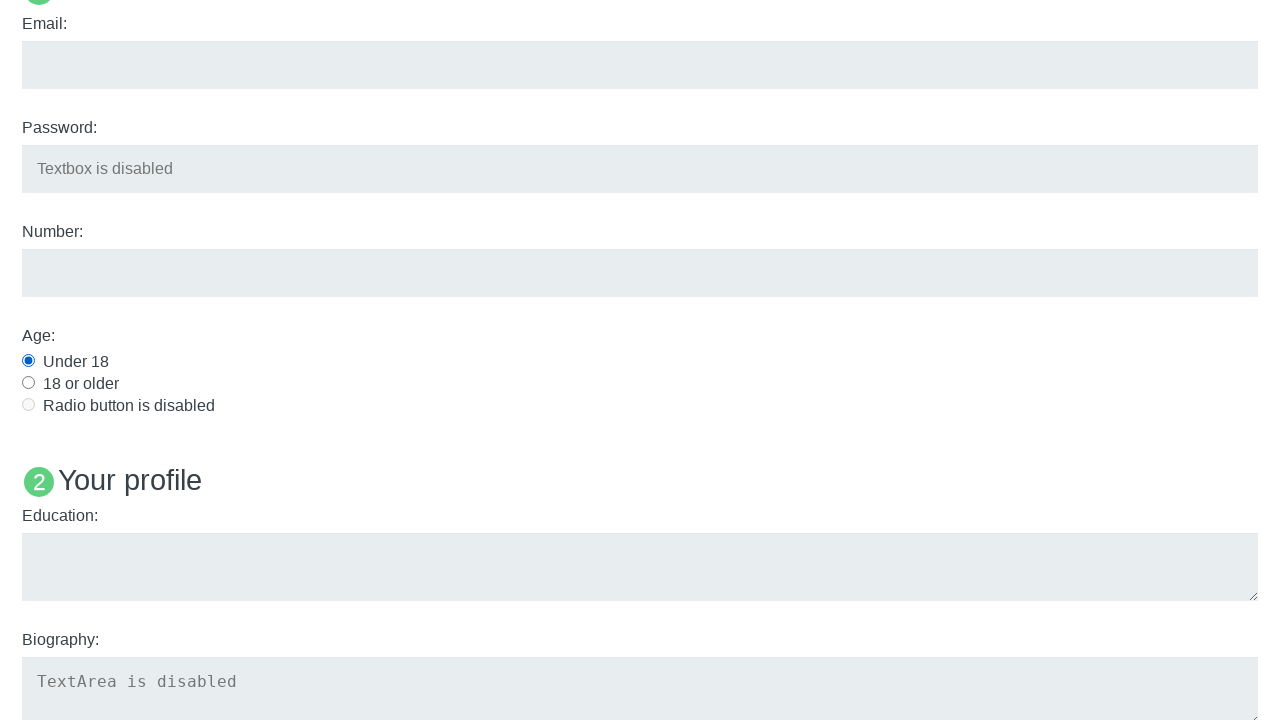

Clicked 'Java' checkbox at (28, 361) on #java
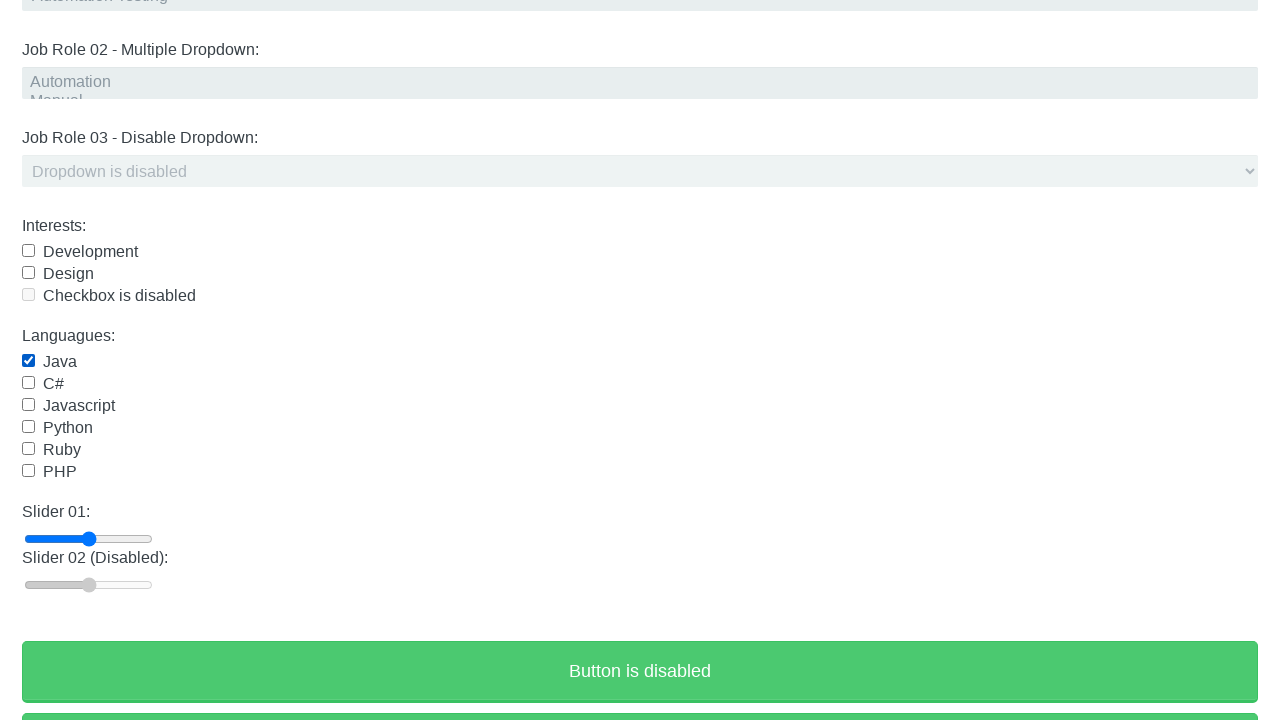

Verified 'Under 18' radio button is selected
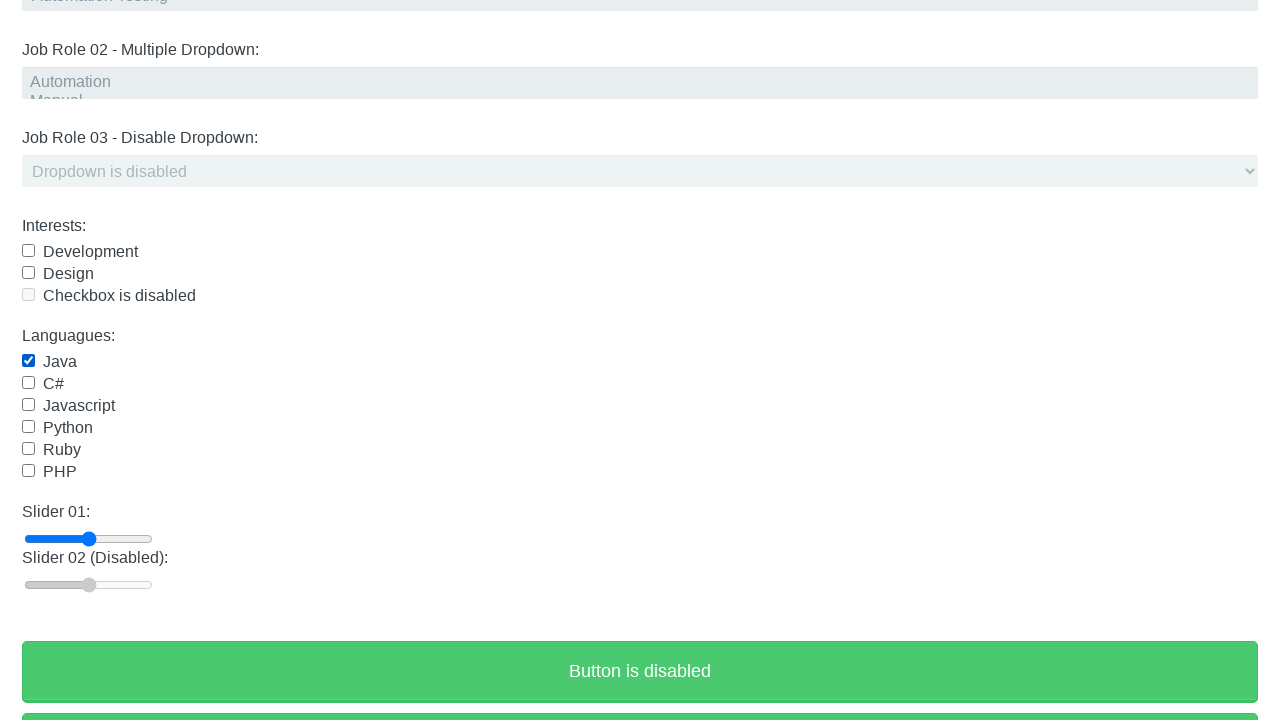

Verified 'Java' checkbox is selected
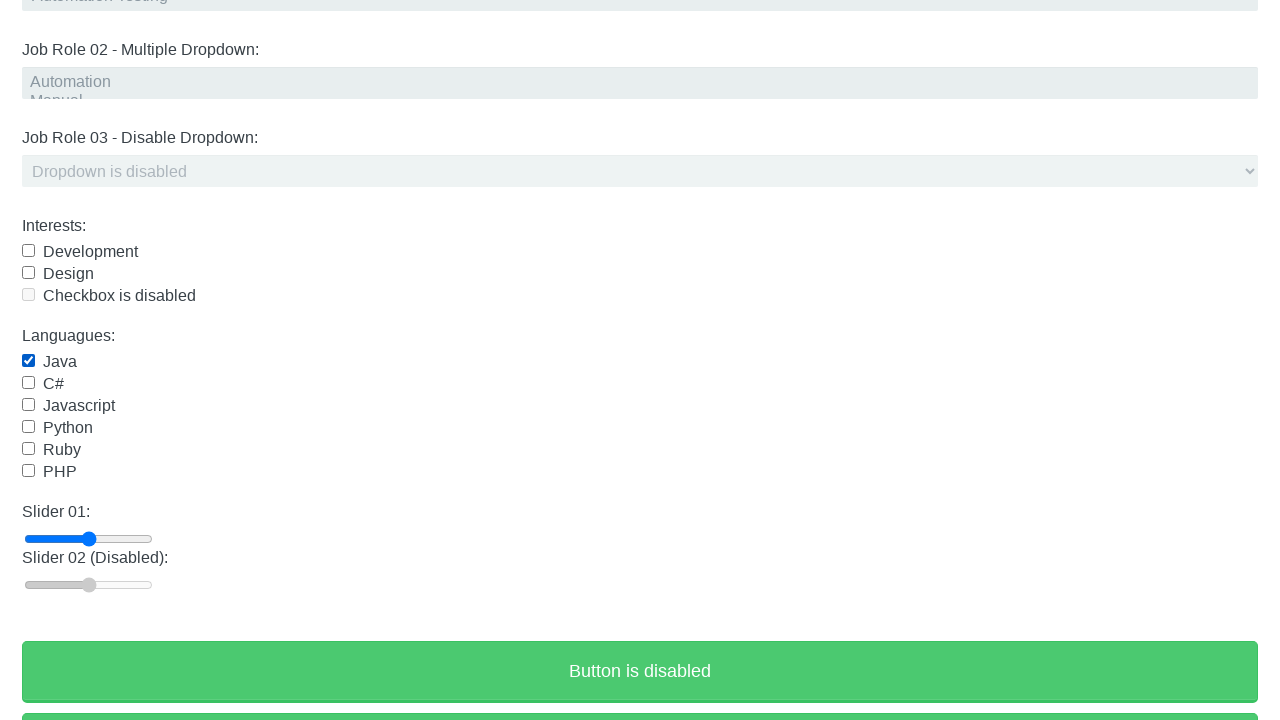

Clicked 'Under 18' radio button again at (28, 360) on #under_18
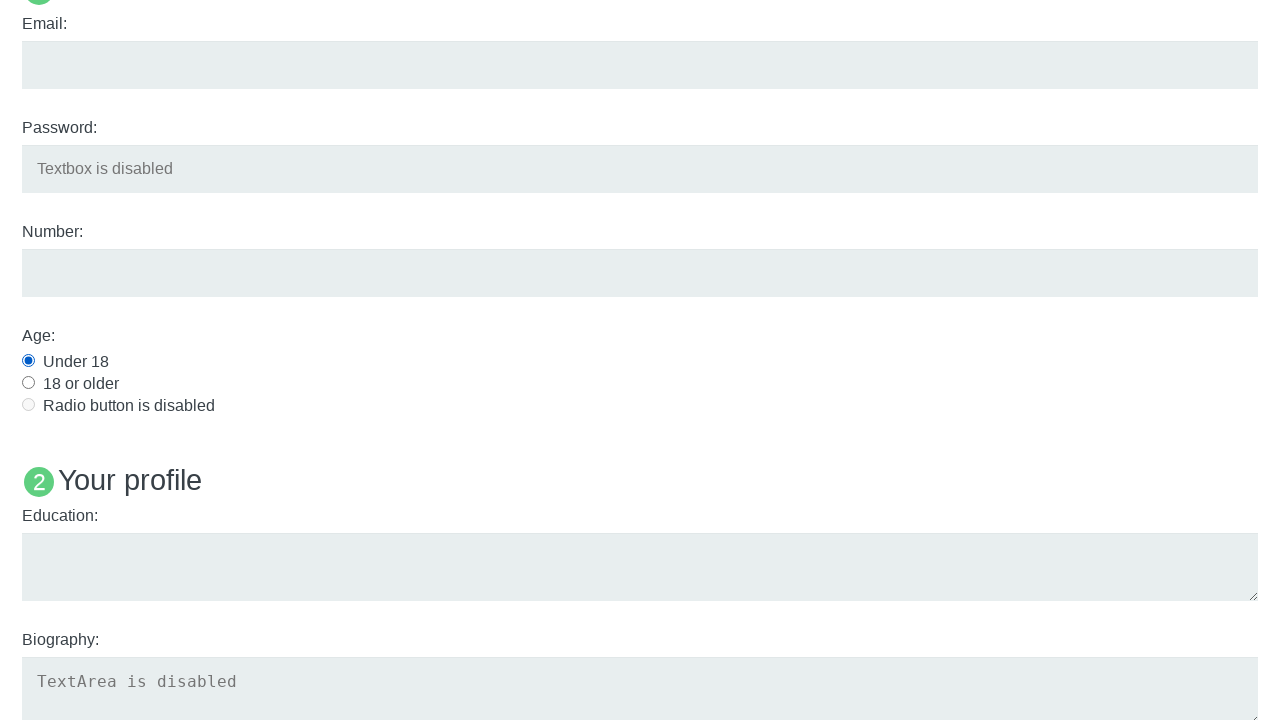

Clicked 'Java' checkbox again at (28, 361) on #java
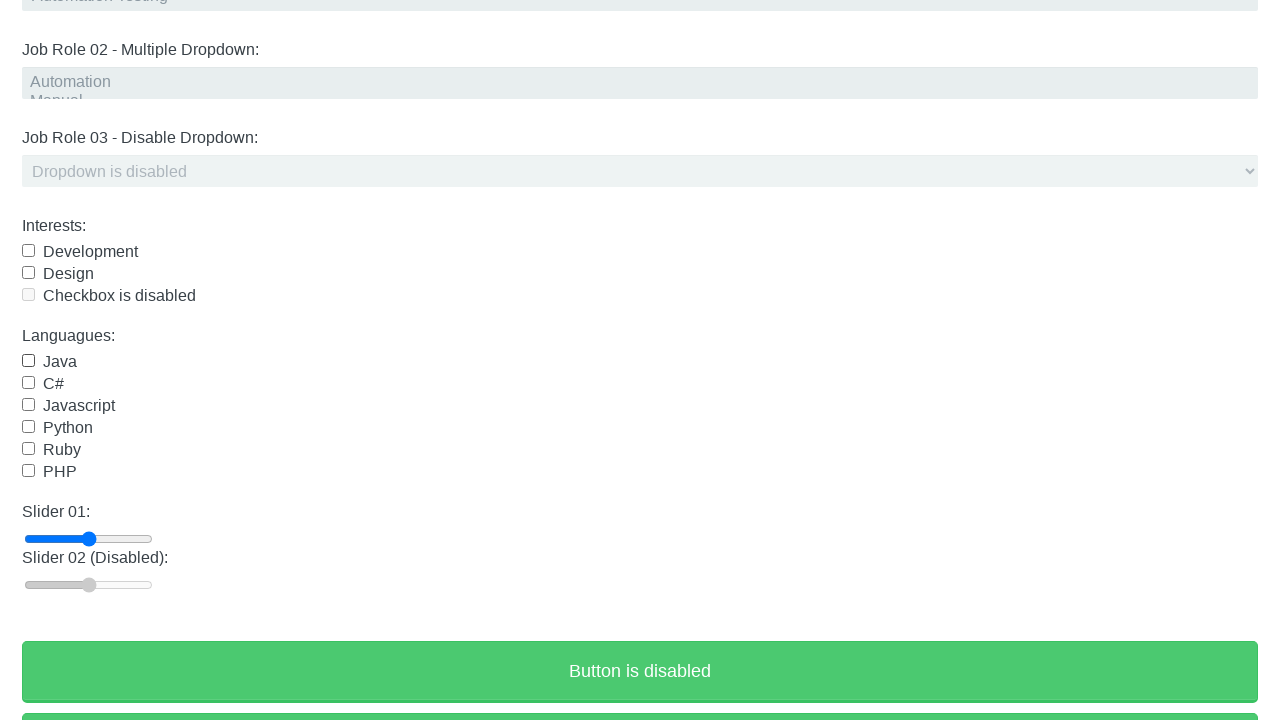

Verified 'Under 18' radio button remains selected
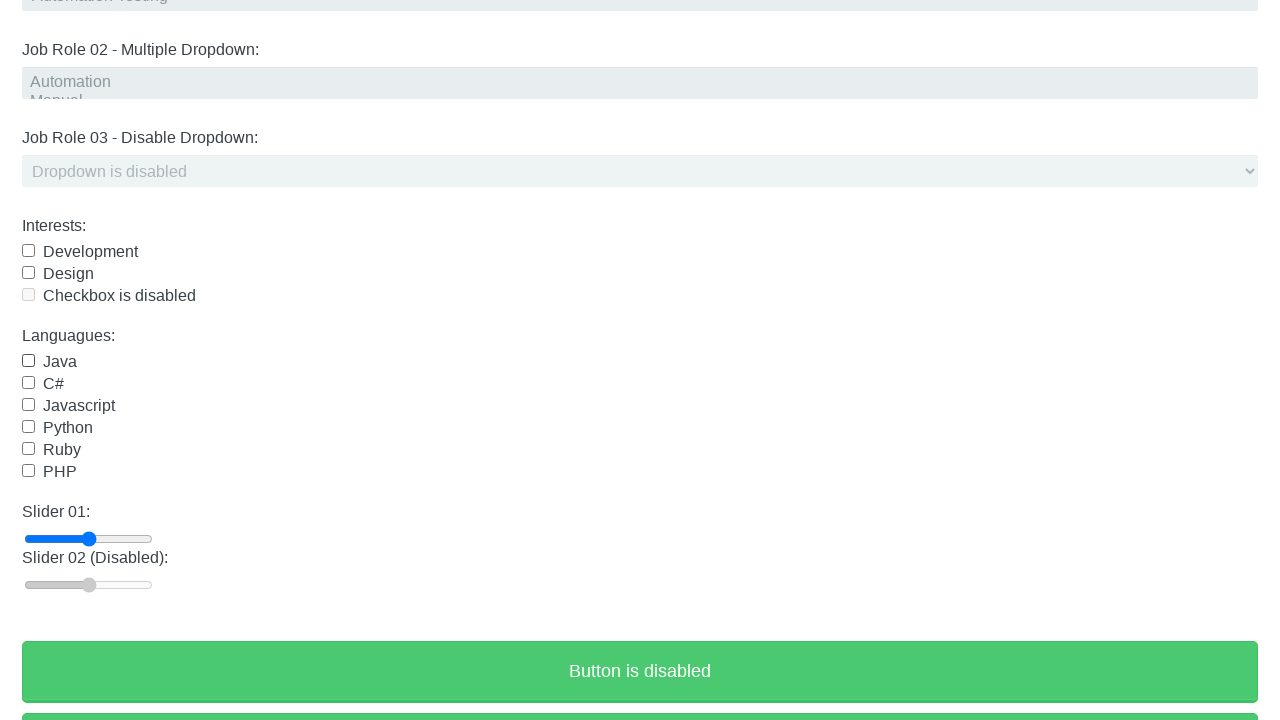

Verified 'Java' checkbox is now unselected
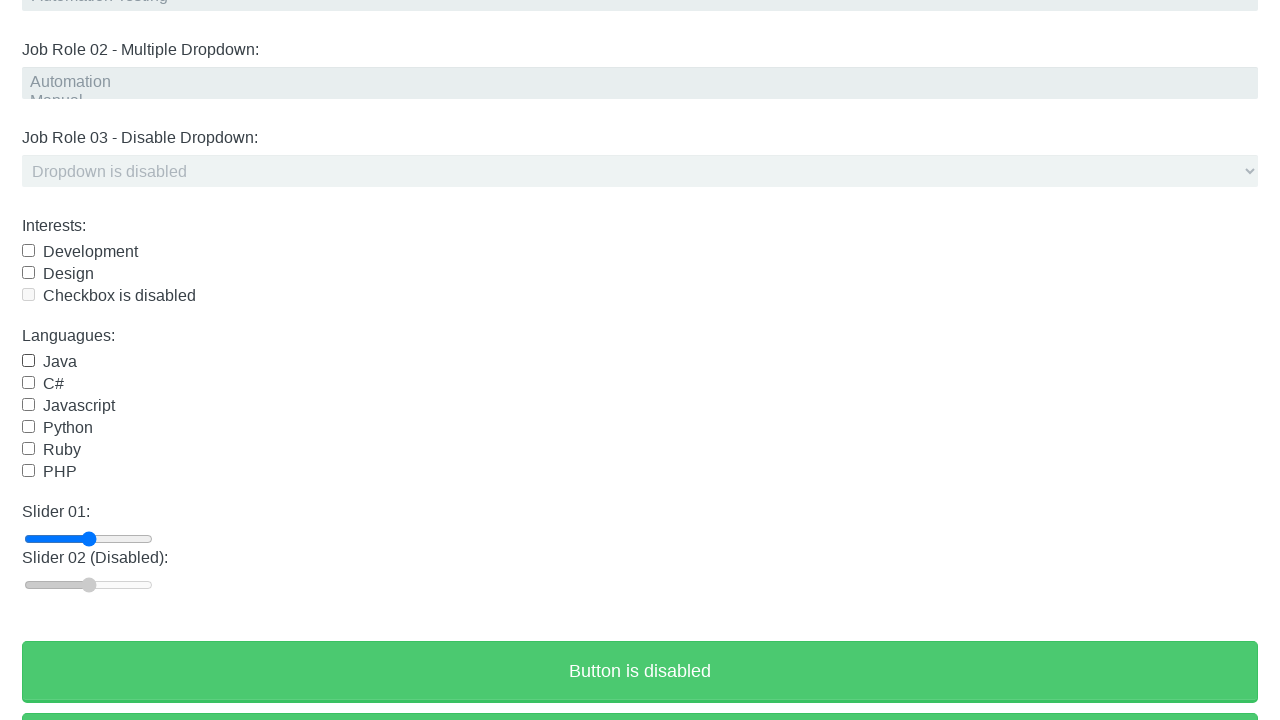

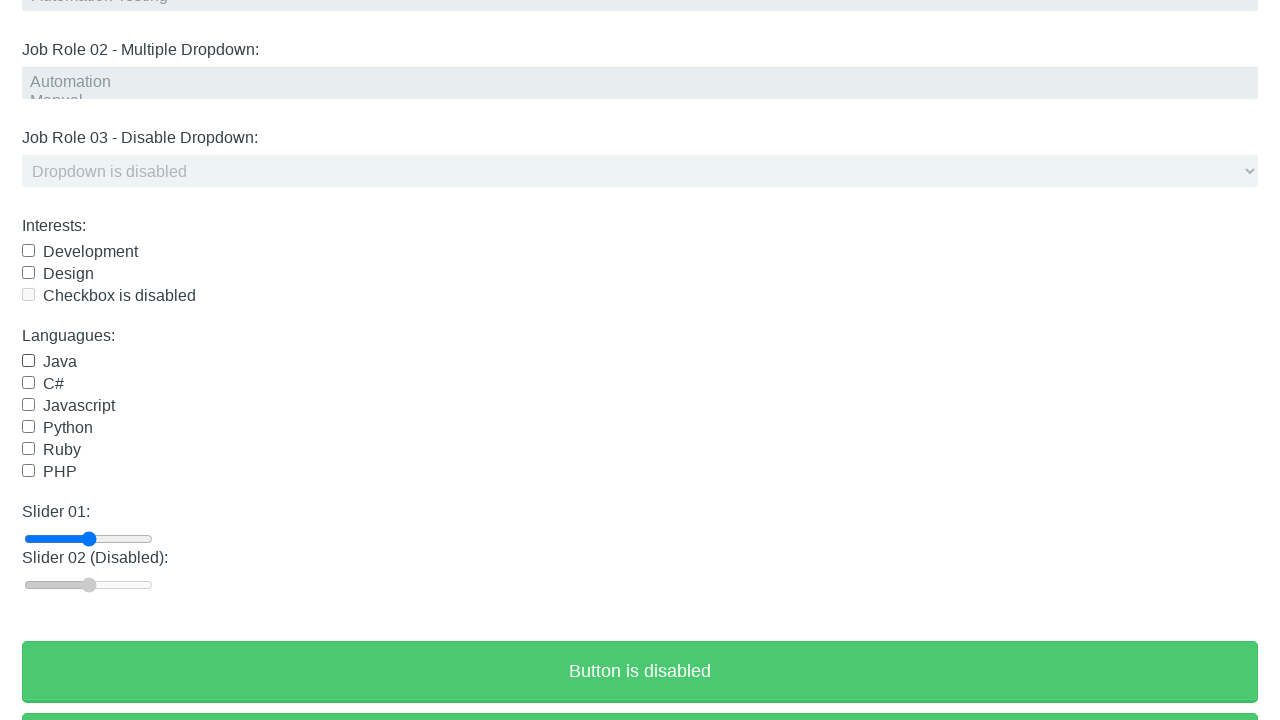